Tests matrix generation functionality by entering row and column values, clicking the generate button, and verifying that the correct number of input fields are created

Starting URL: https://joshnisth.github.io/Grafos-practica-ATDD/docs/nortwestGrafo.html

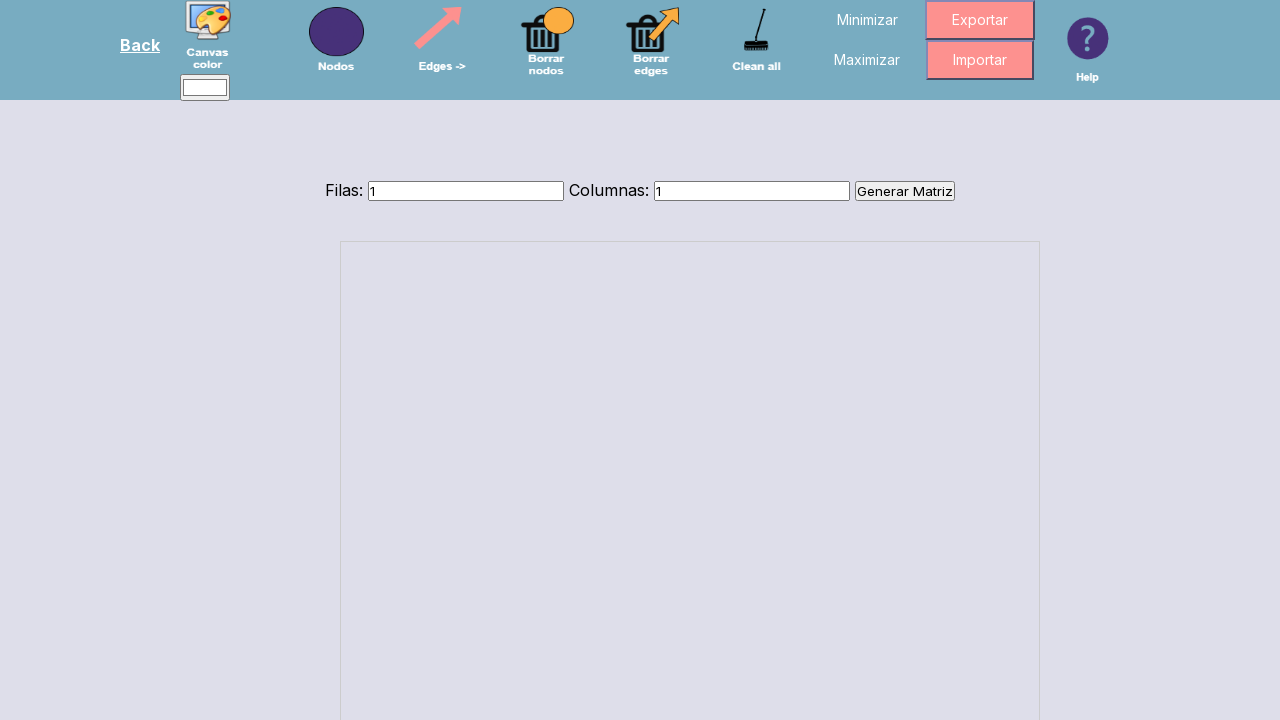

Cleared the rows input field on #filas
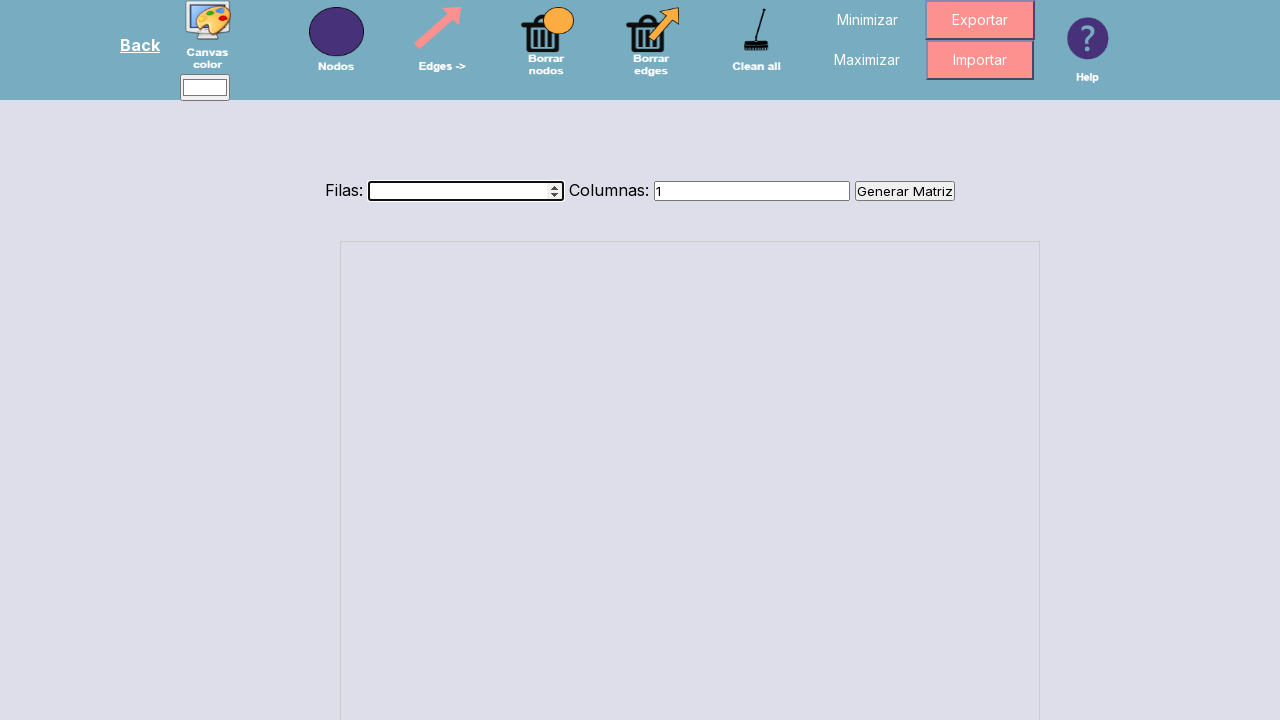

Filled rows input field with value '3' on #filas
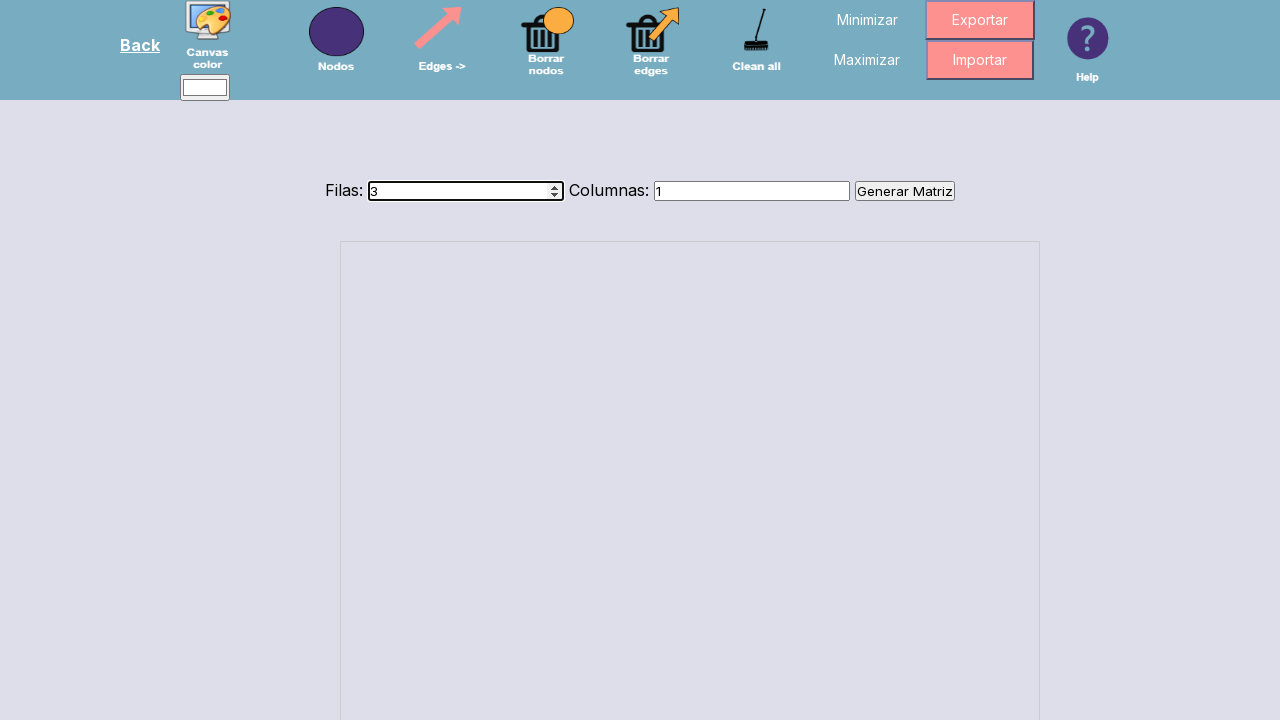

Cleared the columns input field on #columnas
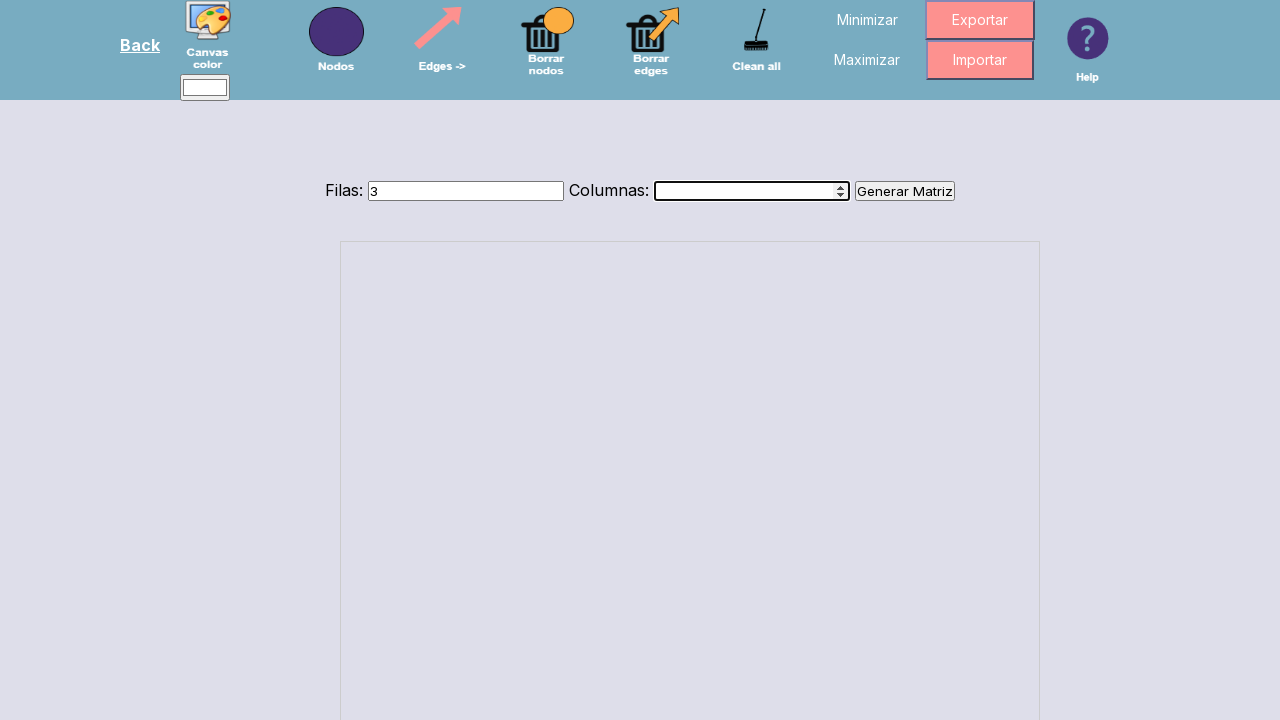

Filled columns input field with value '3' on #columnas
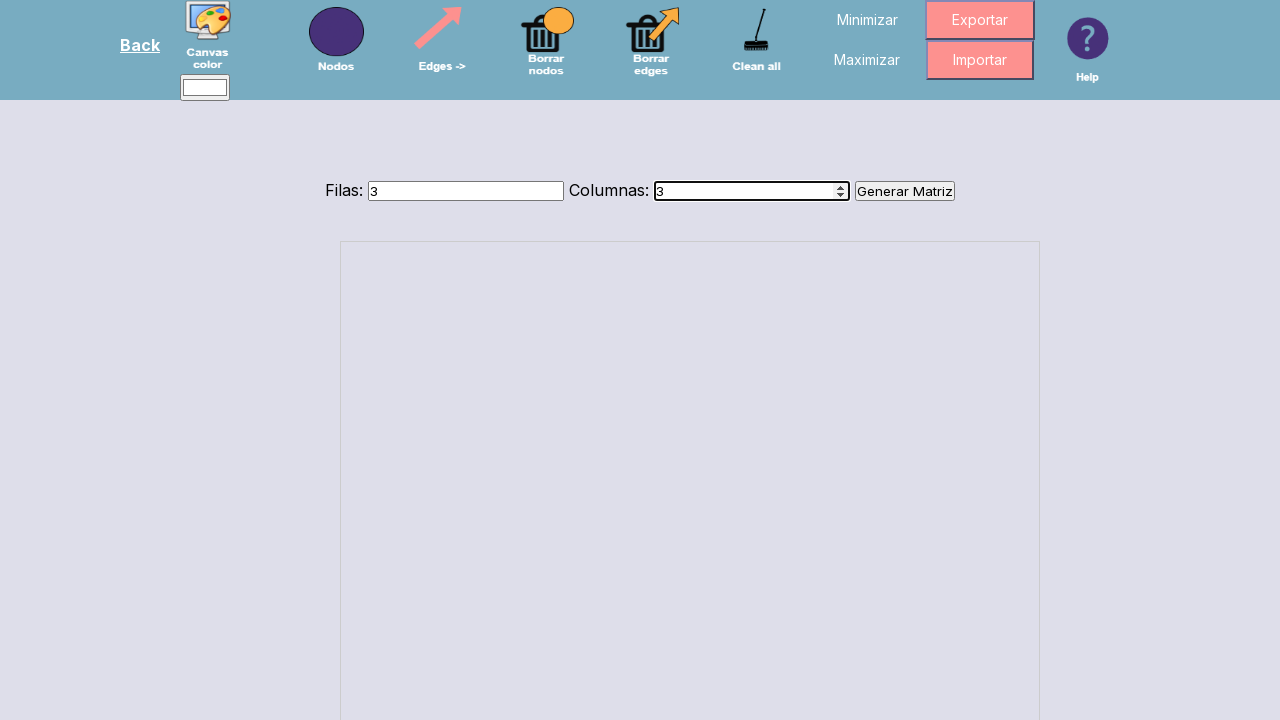

Clicked the 'Generar Matriz' button to generate a 3x3 matrix at (905, 191) on #generarMatriz
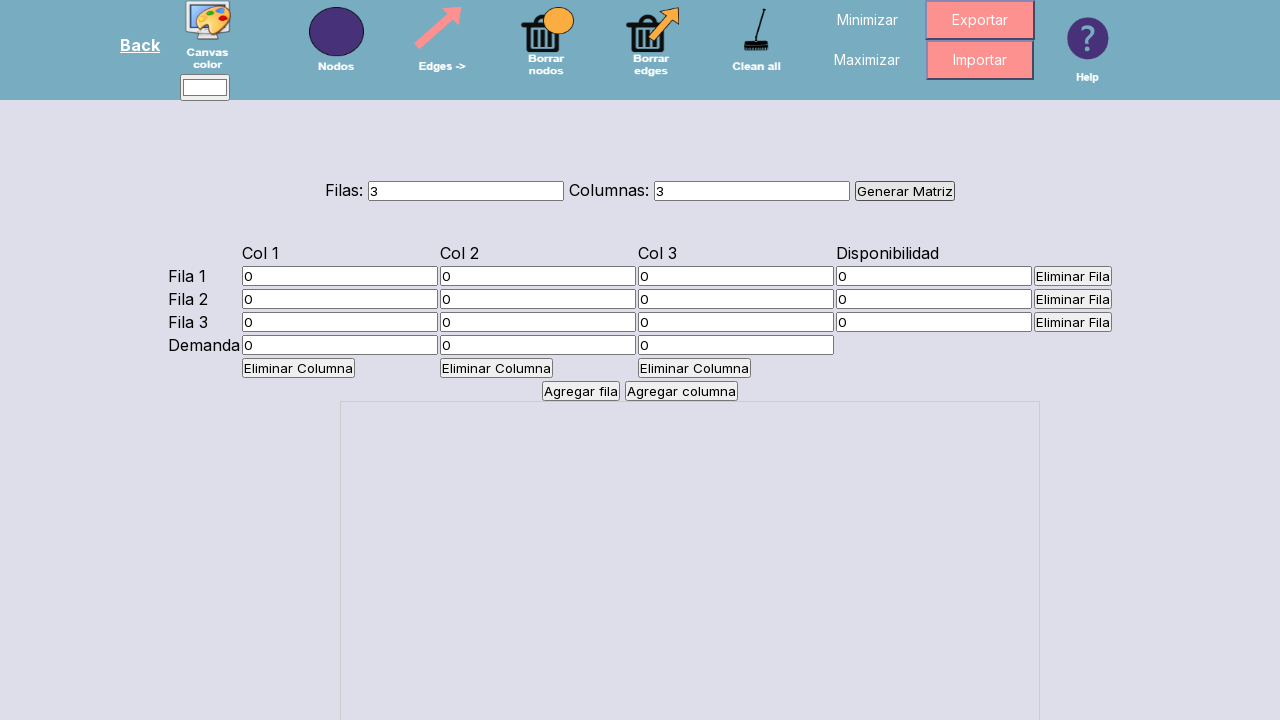

Matrix inputs container became visible
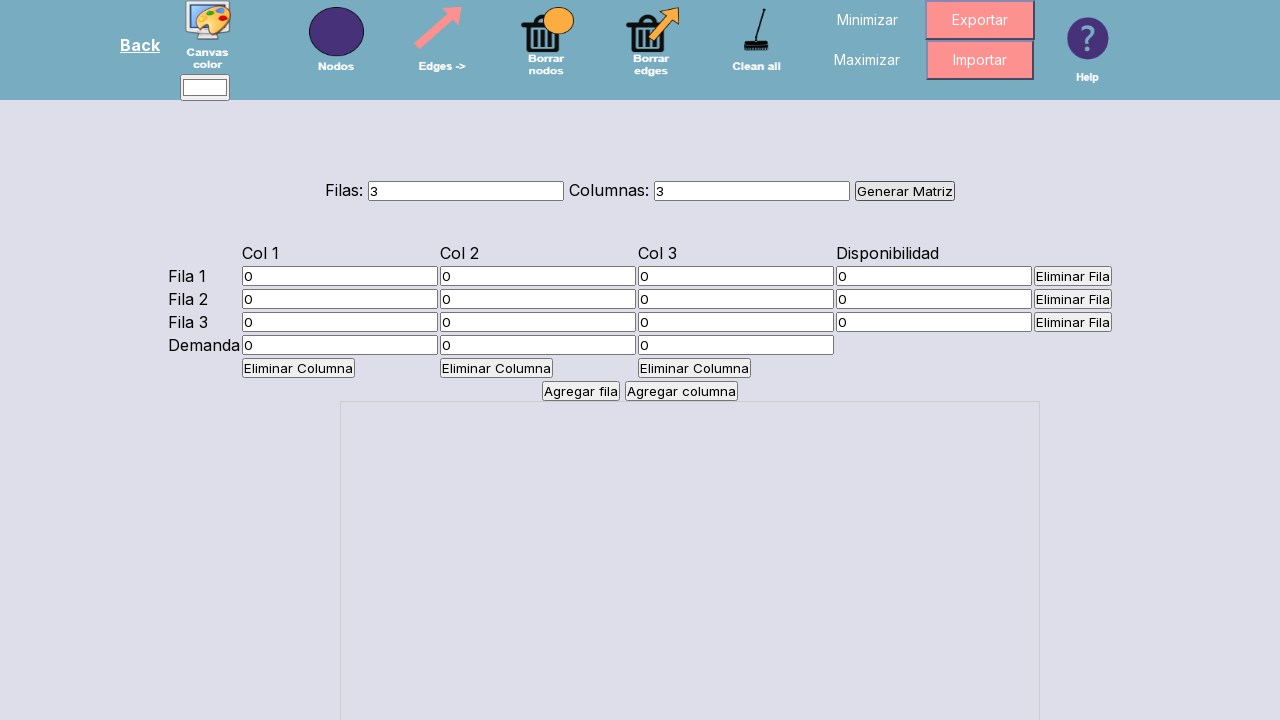

Number input fields in matrix container are available
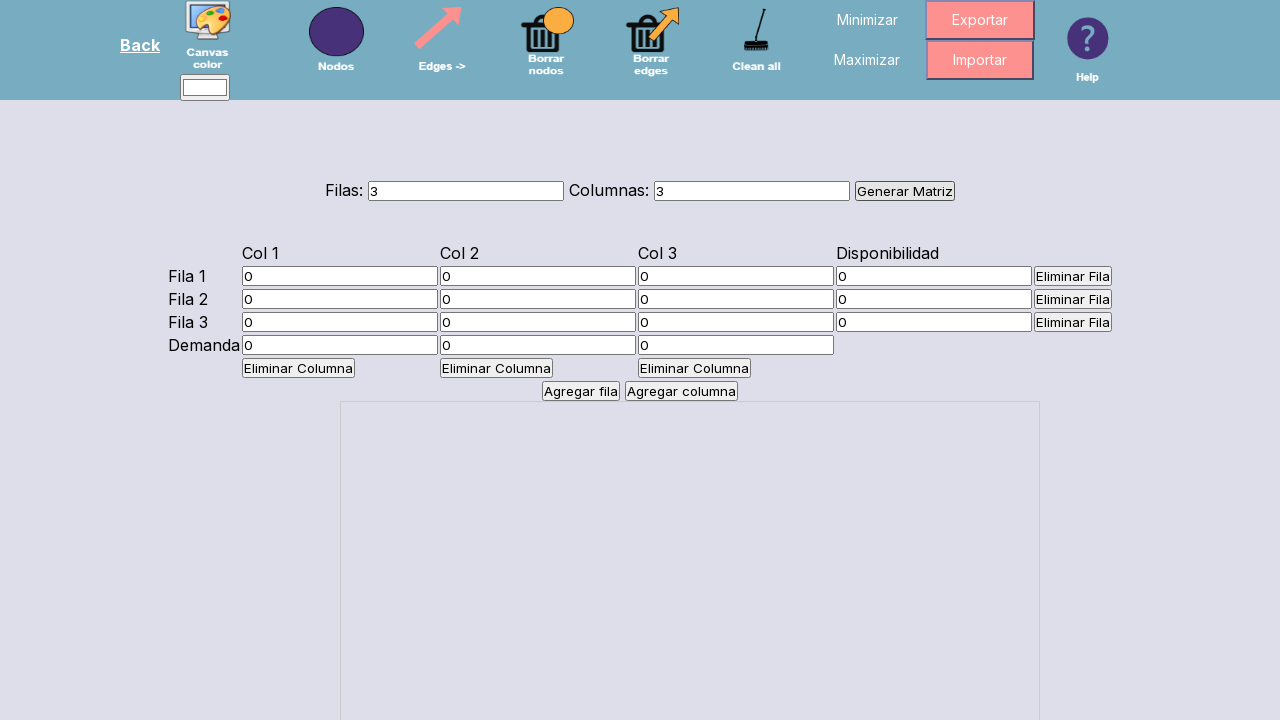

Verified that matrix contains 15 input fields (expected at least 9 for 3x3 matrix)
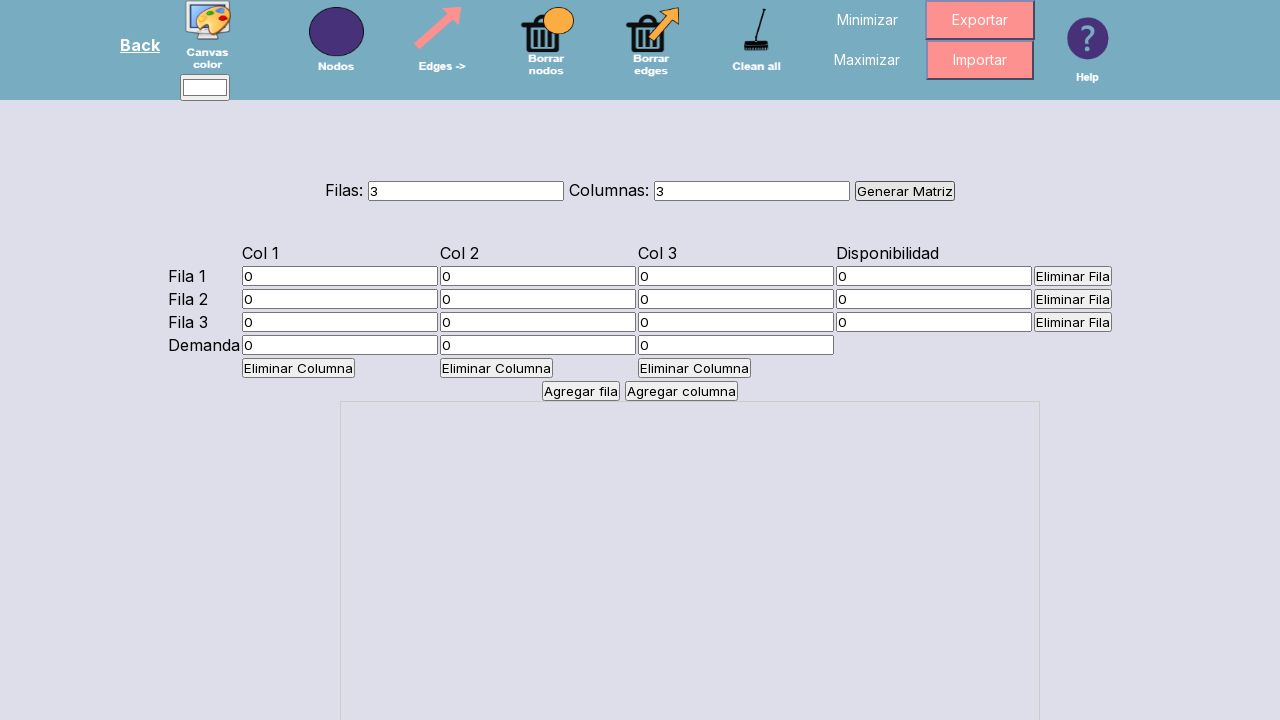

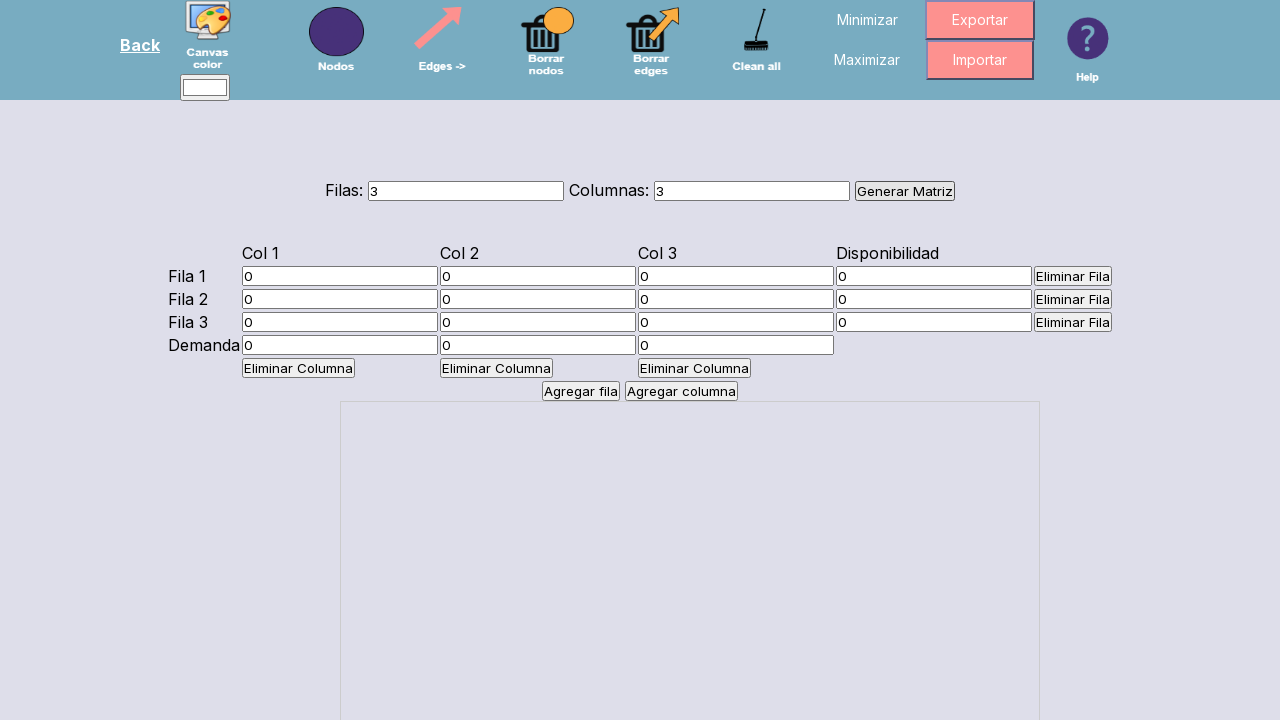